Tests iframe handling by switching between frames, clicking buttons inside frames, and verifying nested frame navigation on a test page designed for practicing frame interactions.

Starting URL: https://www.leafground.com/frame.xhtml

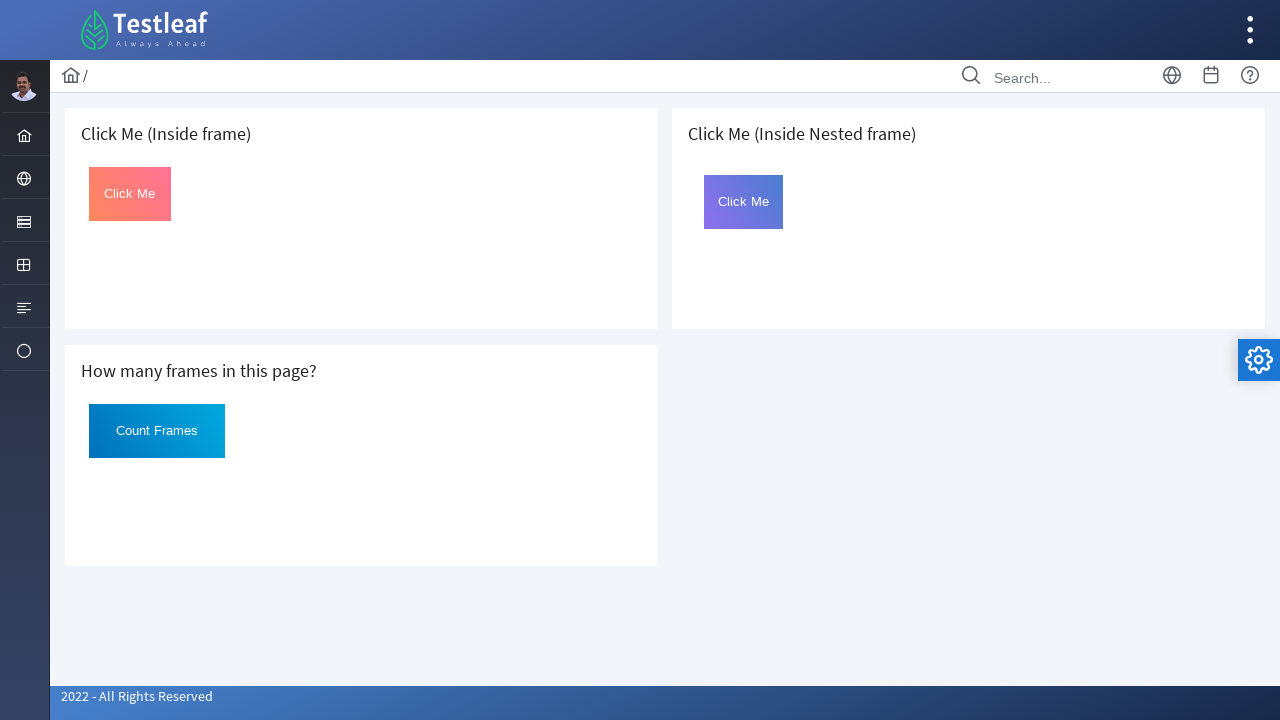

Located first iframe on the page
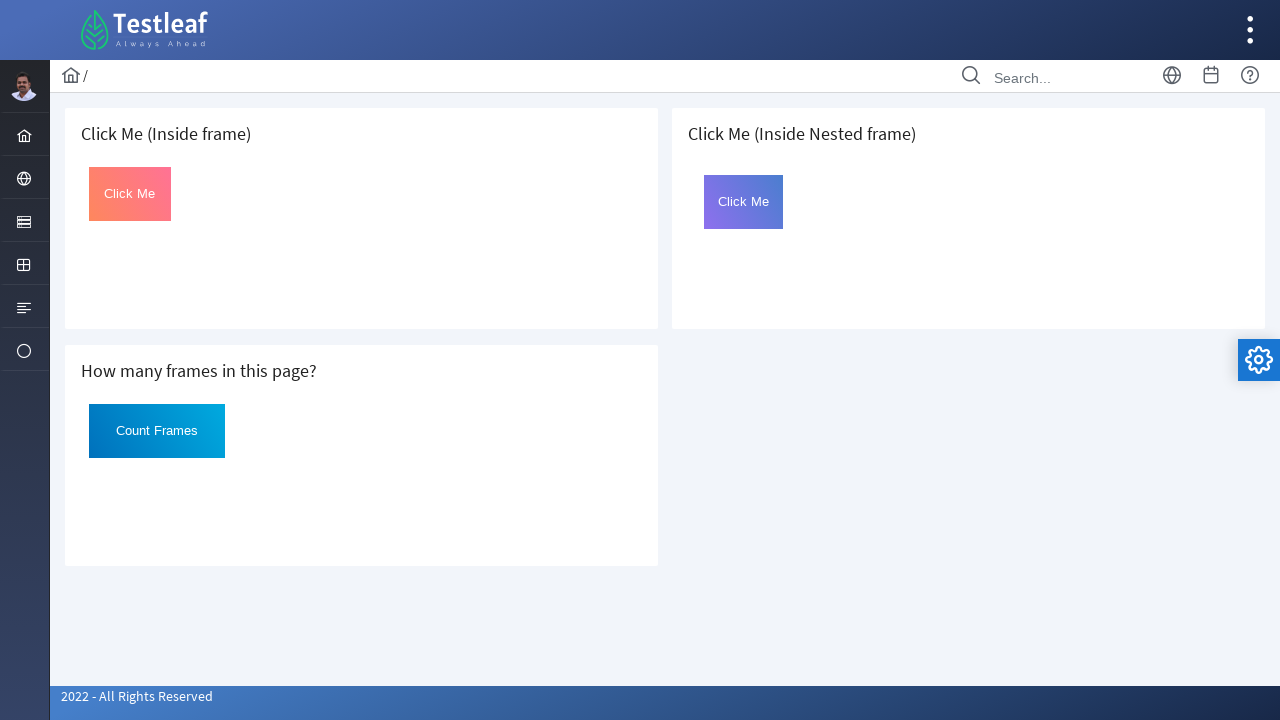

Clicked button inside first frame at (130, 194) on iframe >> nth=0 >> internal:control=enter-frame >> xpath=//button[@id='Click']
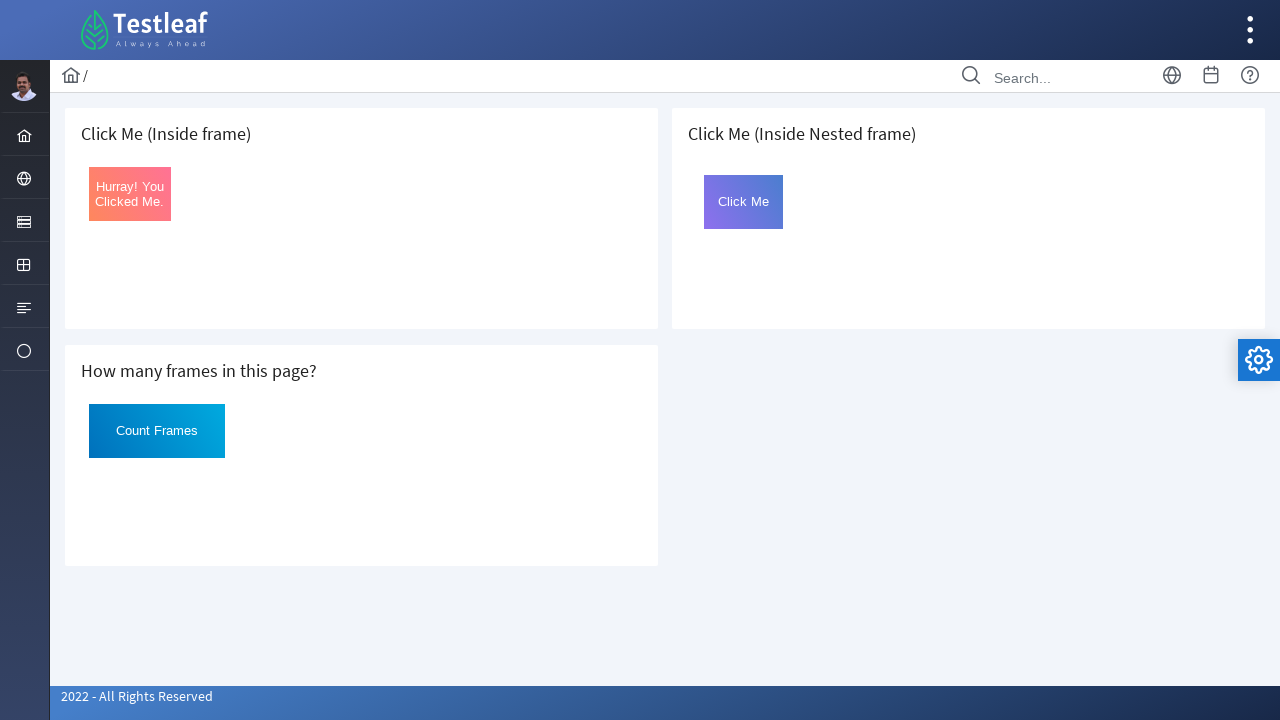

Retrieved button text from first frame: Hurray! You Clicked Me.
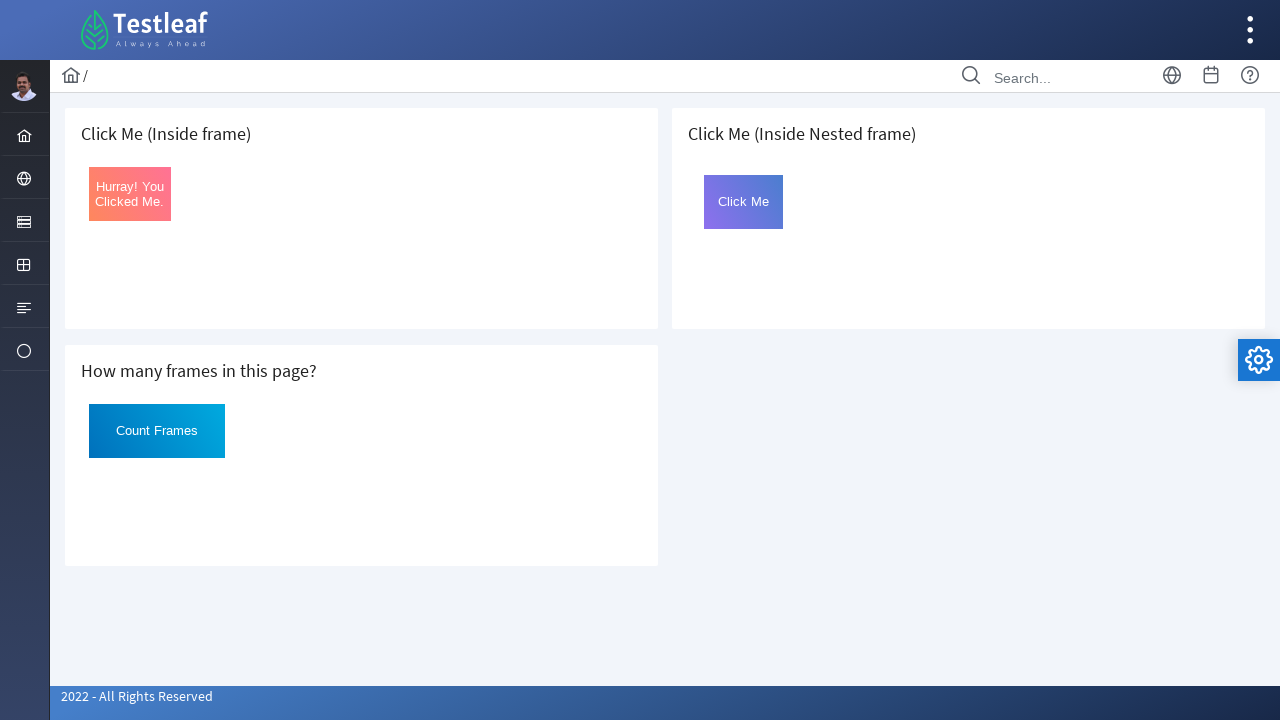

Located all iframes on the page
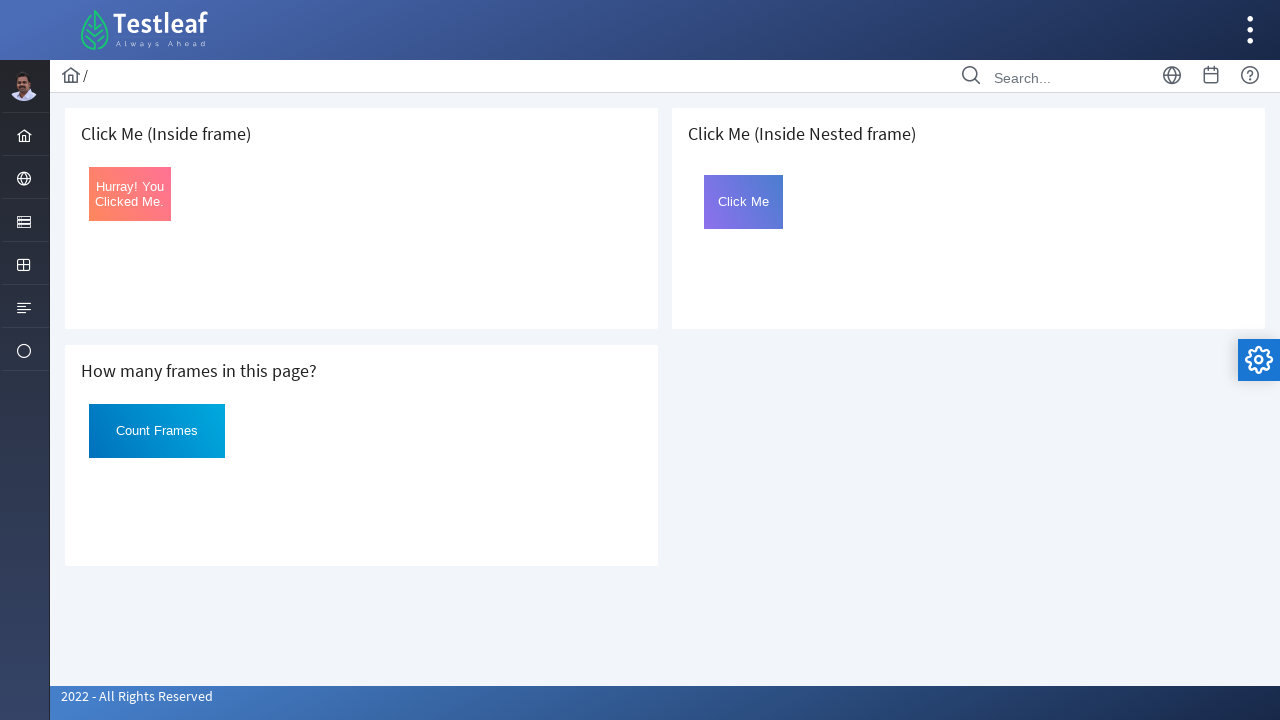

Located third iframe (index 2) as outer frame
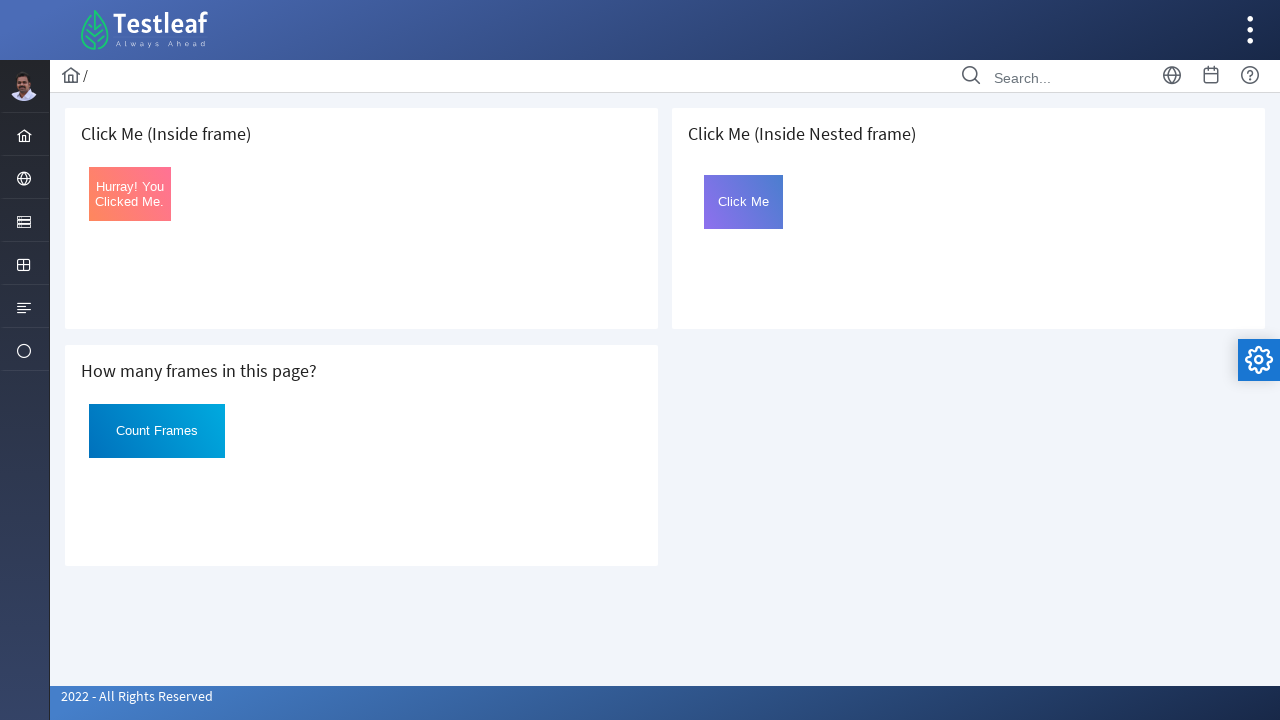

Located nested frame named 'frame2' inside outer frame
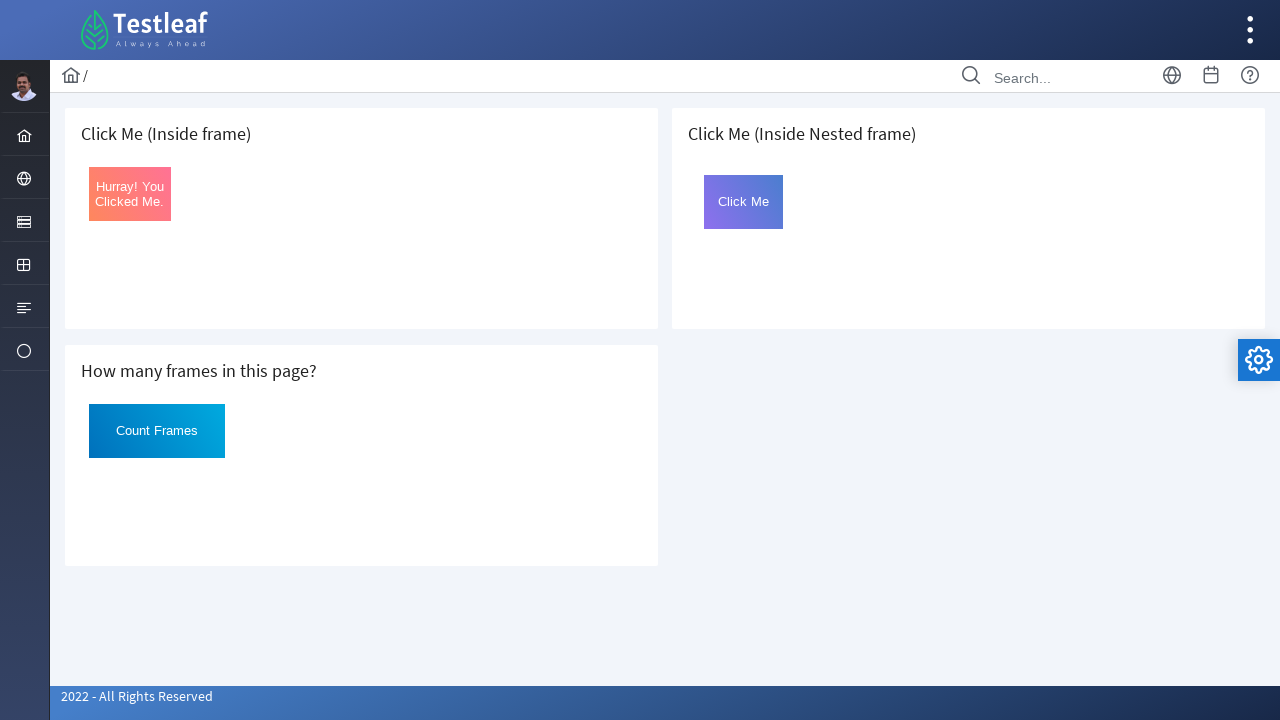

Clicked button inside nested frame at (744, 202) on iframe >> nth=2 >> internal:control=enter-frame >> iframe[name='frame2'] >> inte
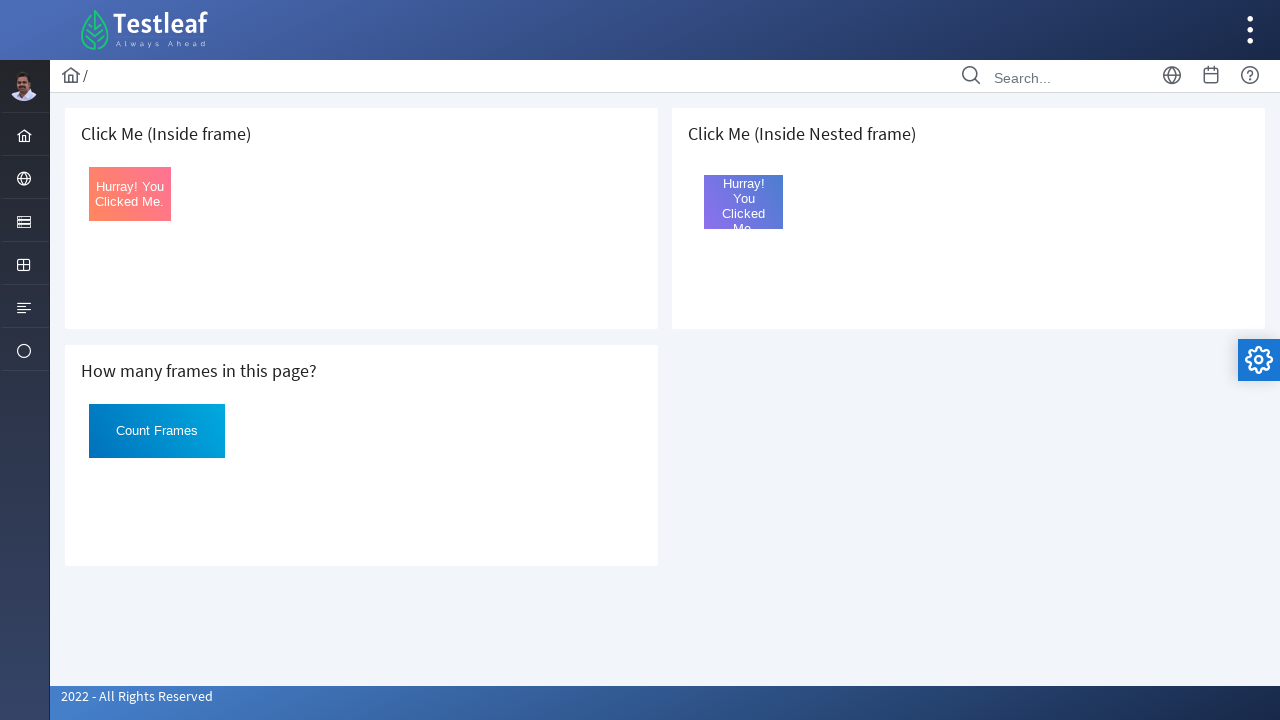

Retrieved button text from nested frame: Hurray! You Clicked Me.
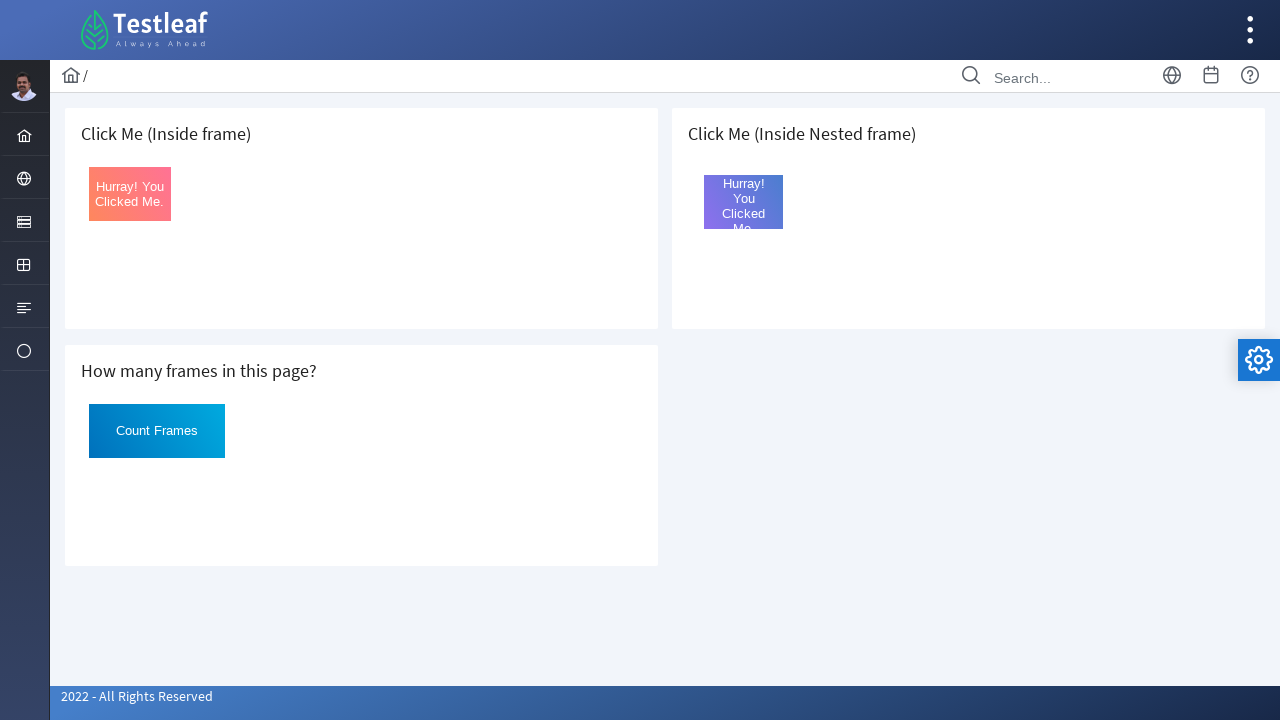

Counted total iframes on page: 3
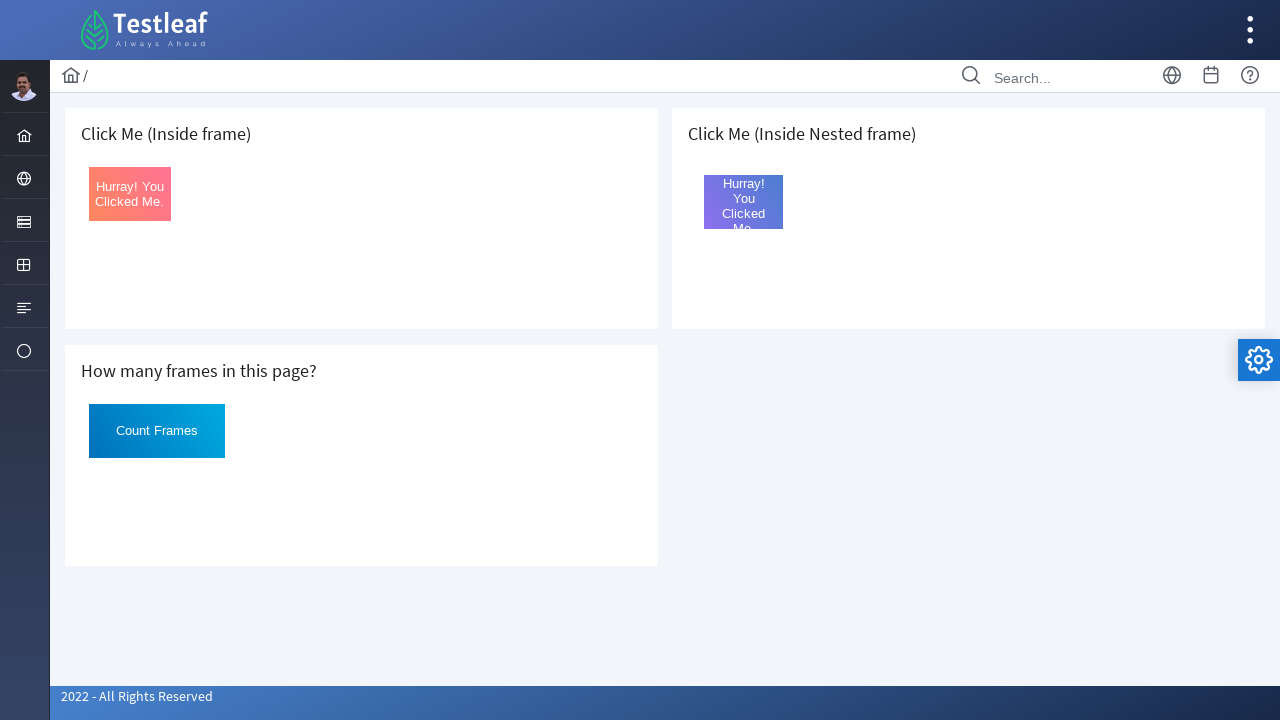

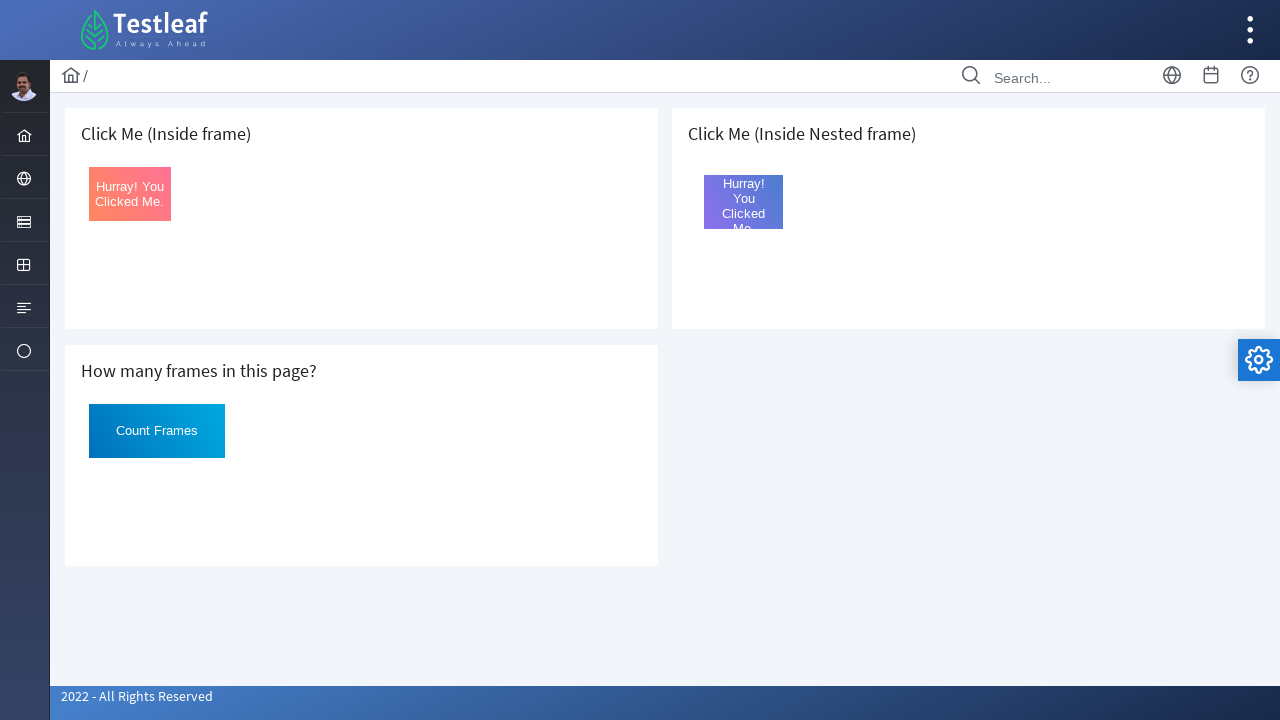